Tests sorting the Due column in descending order by clicking the column header twice and verifying the values are sorted correctly

Starting URL: http://the-internet.herokuapp.com/tables

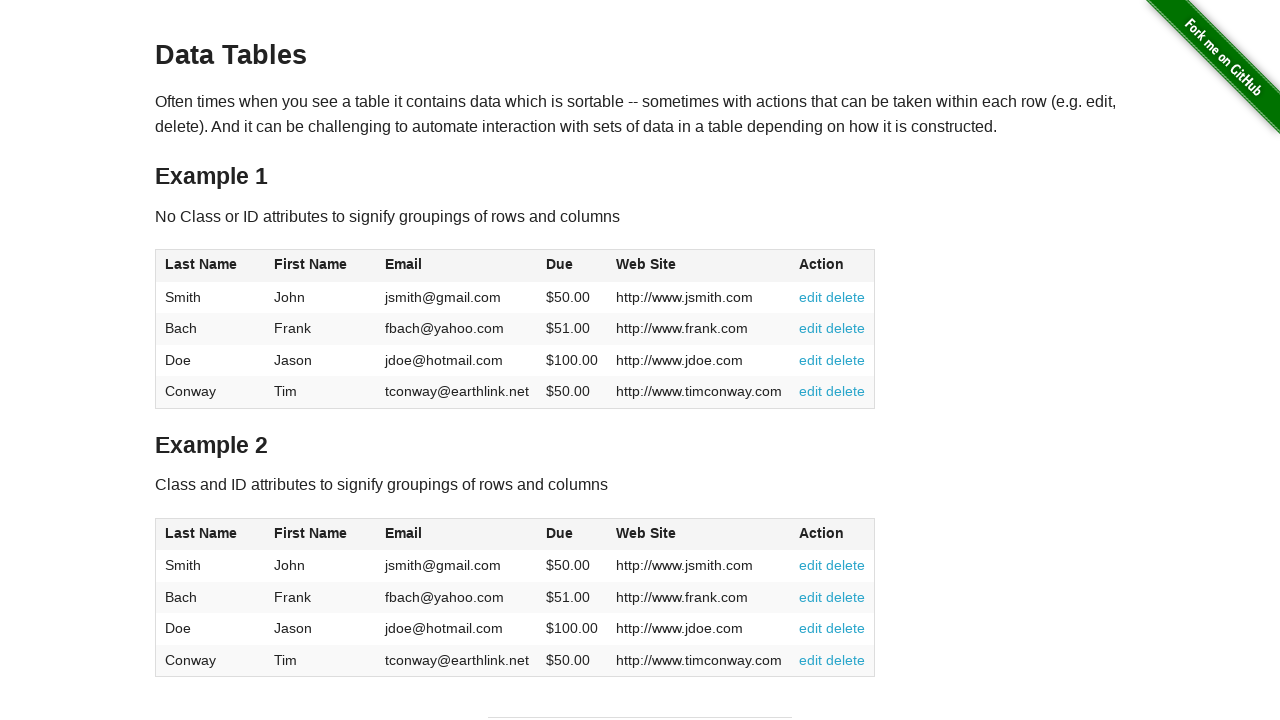

Clicked Due column header (4th column) first time to trigger ascending sort at (572, 266) on #table1 thead tr th:nth-child(4)
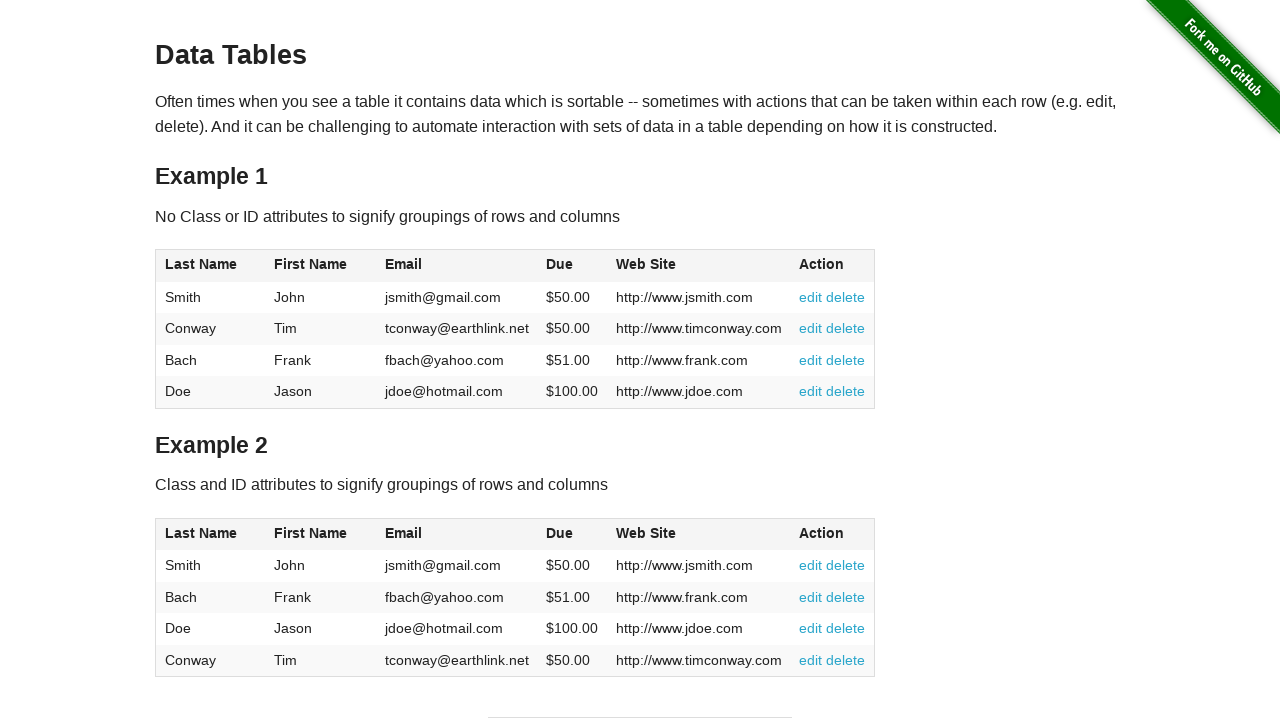

Waited 500ms for sort animation to complete
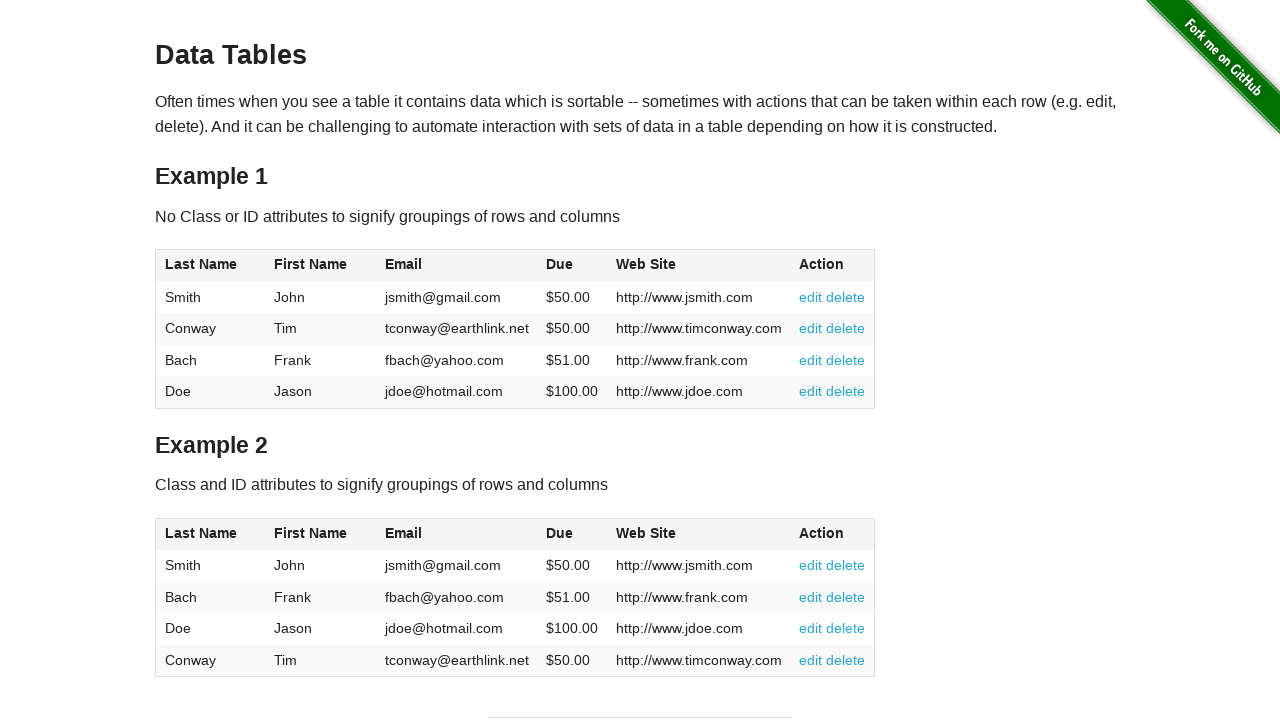

Clicked Due column header (4th column) second time to trigger descending sort at (572, 266) on #table1 thead tr th:nth-child(4)
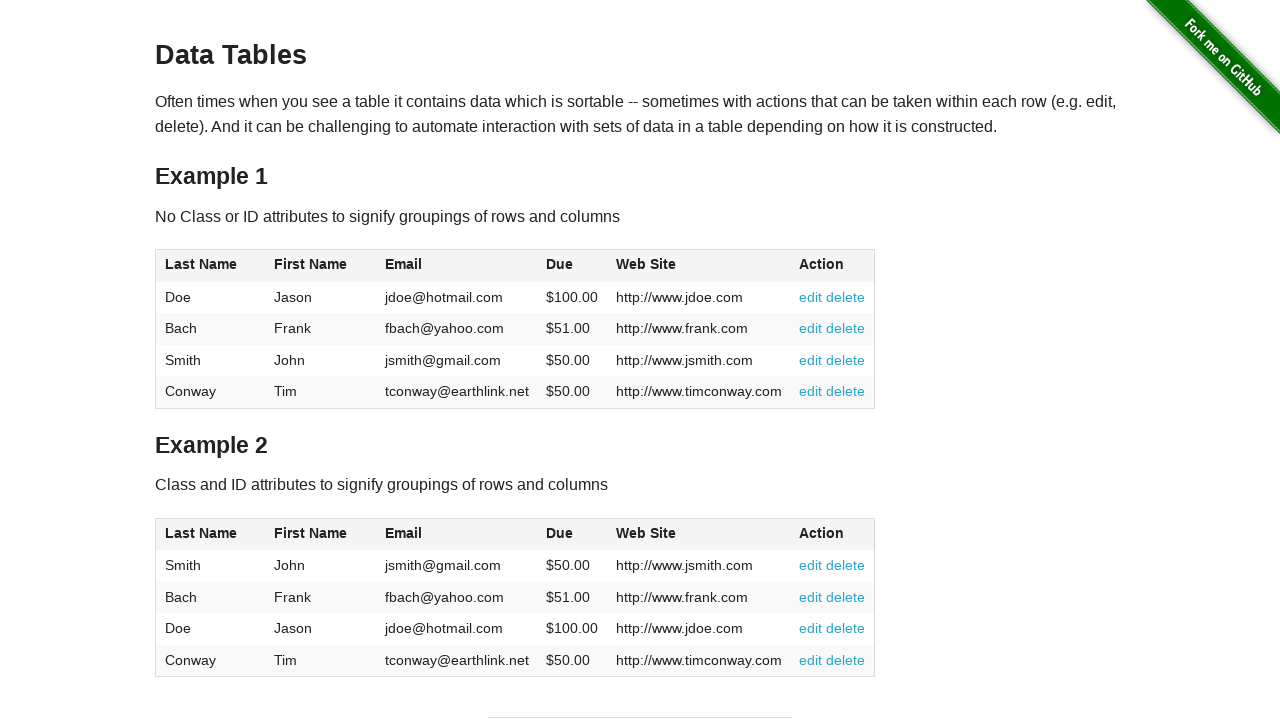

Waited for table body Due column cells to be present in DOM
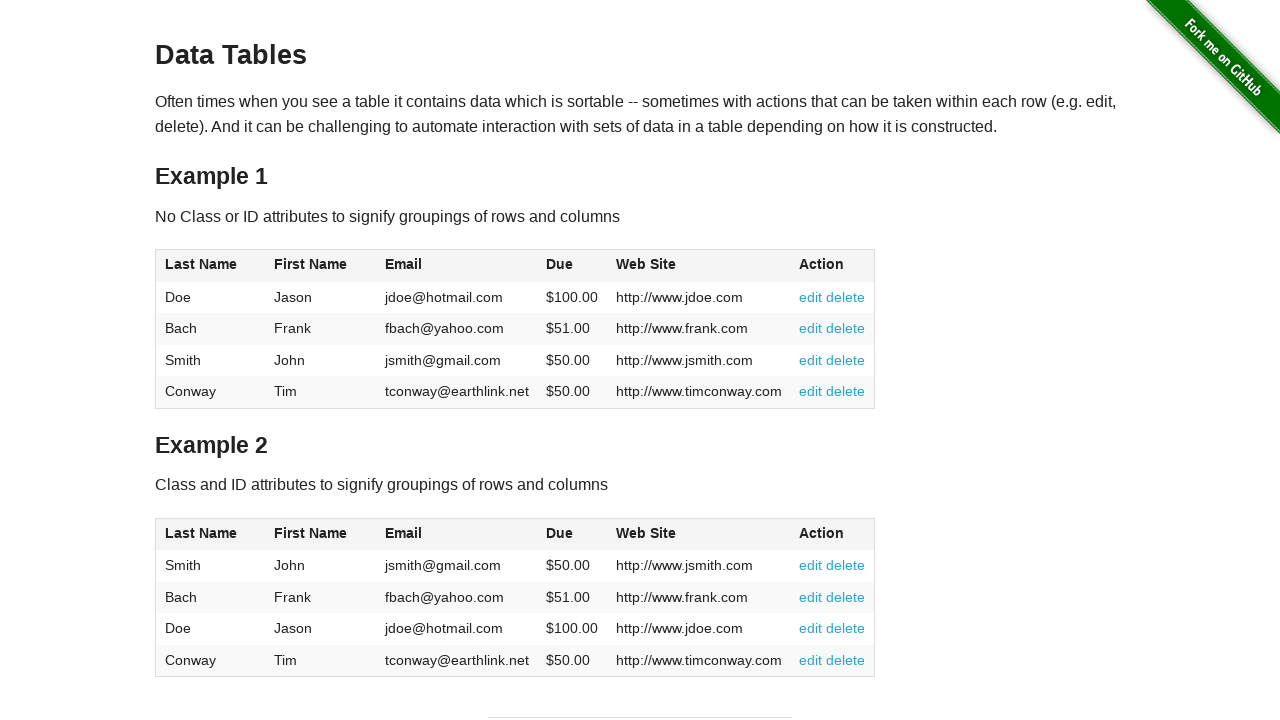

Retrieved all Due column cells from table body
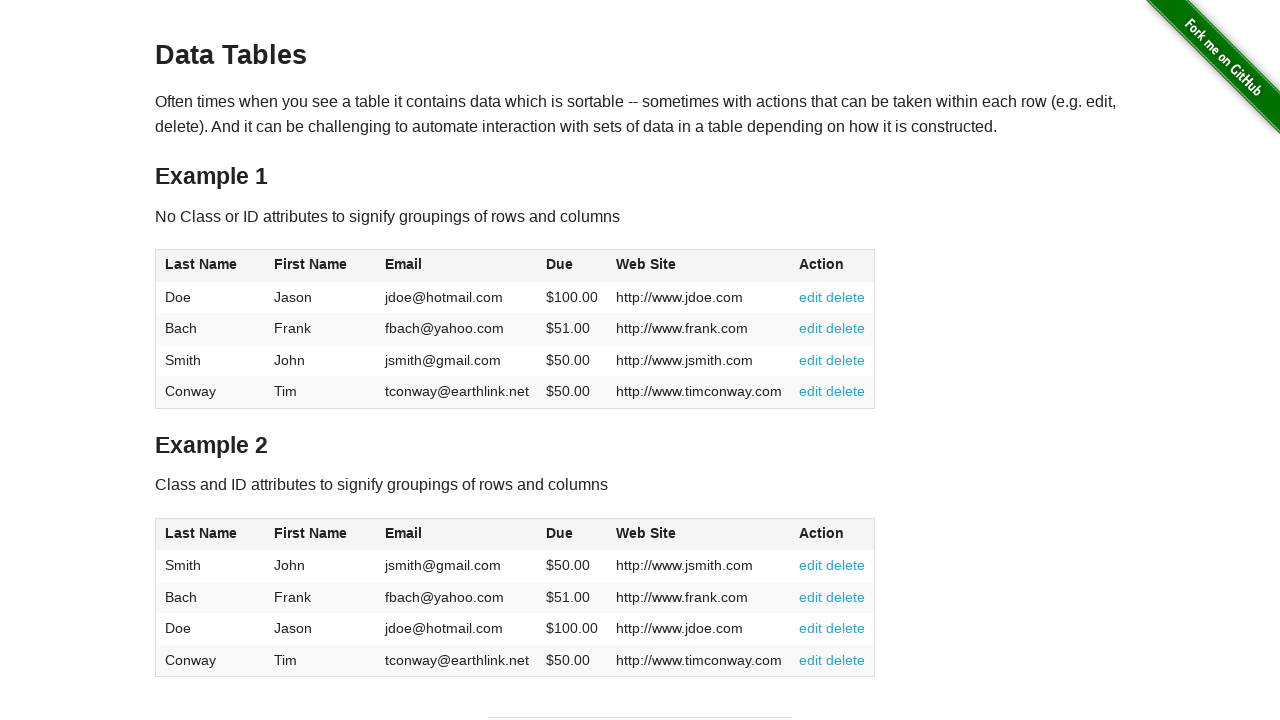

Extracted and converted Due values to floats, removing dollar signs
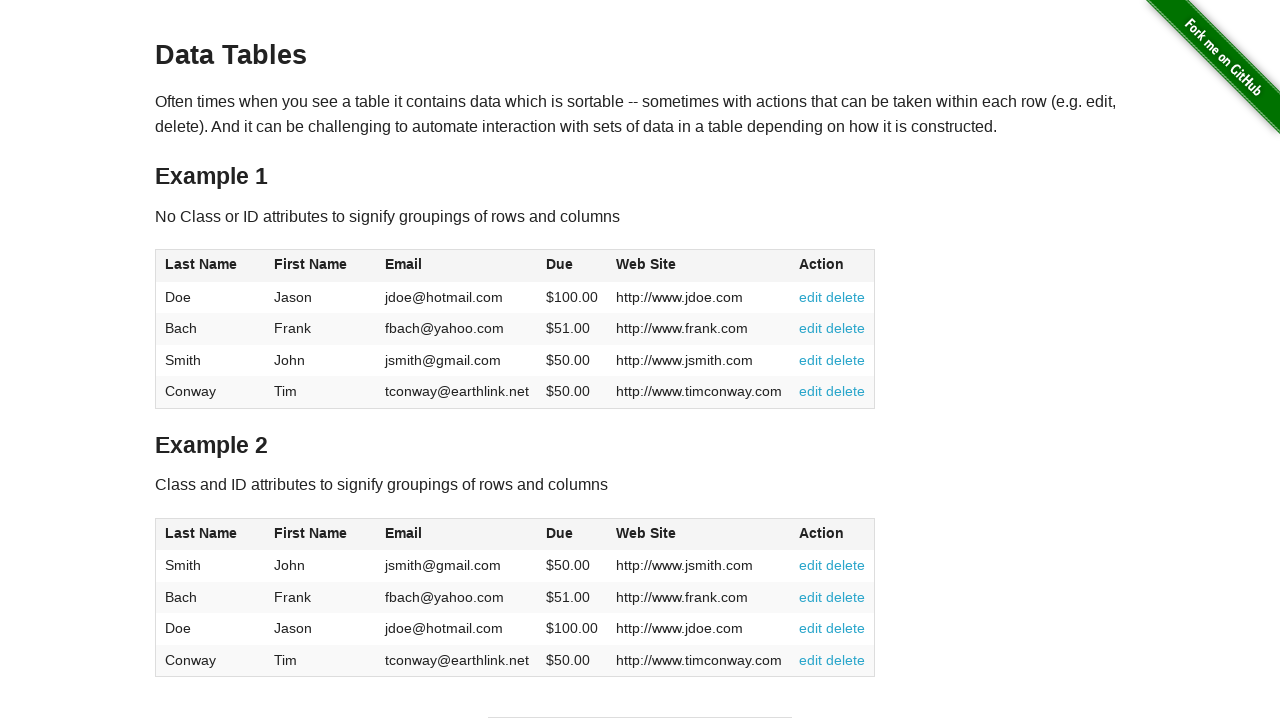

Verified Due column values are sorted in descending order
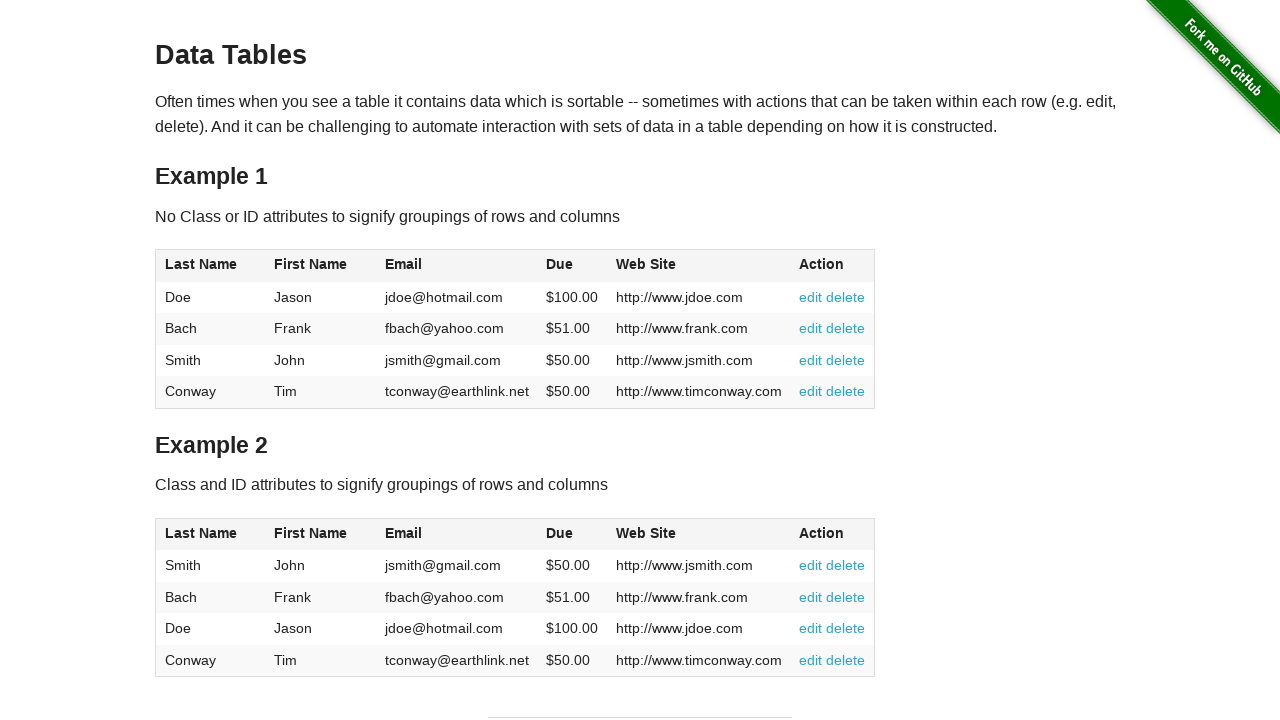

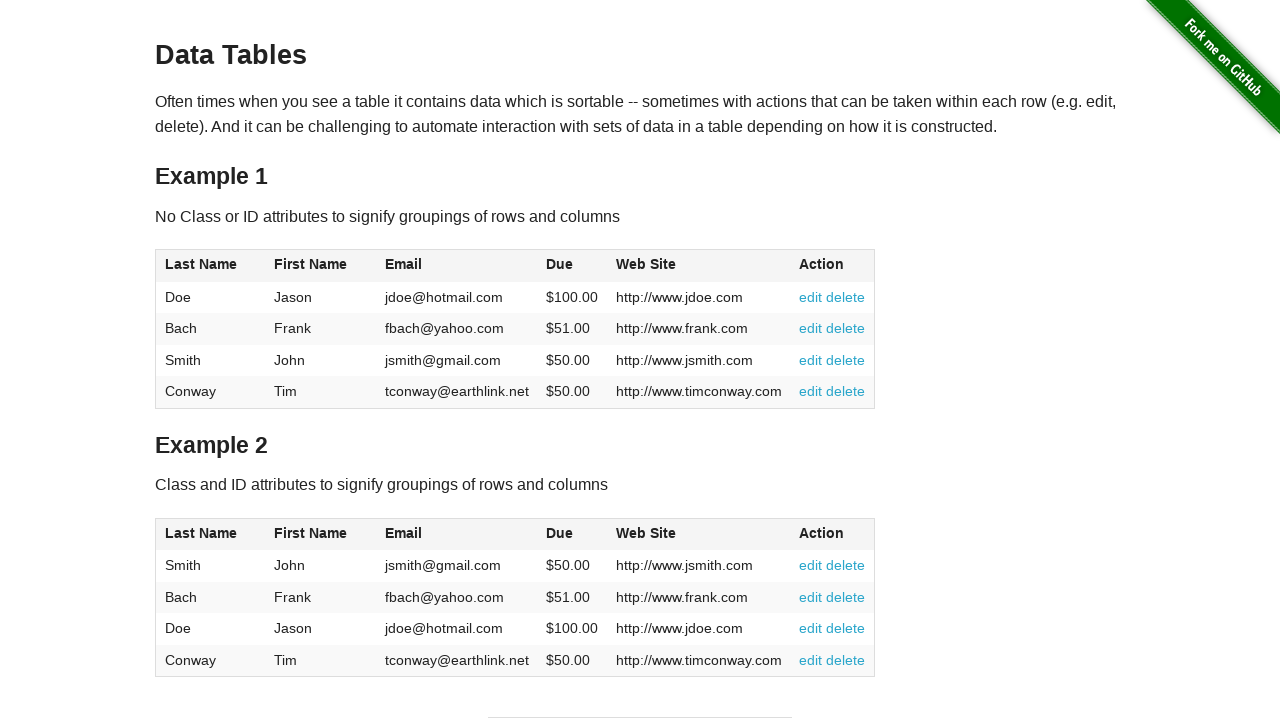